Tests implicit wait functionality by clicking a button that enables an input field dynamically, then verifying the input becomes enabled

Starting URL: http://the-internet.herokuapp.com/dynamic_controls

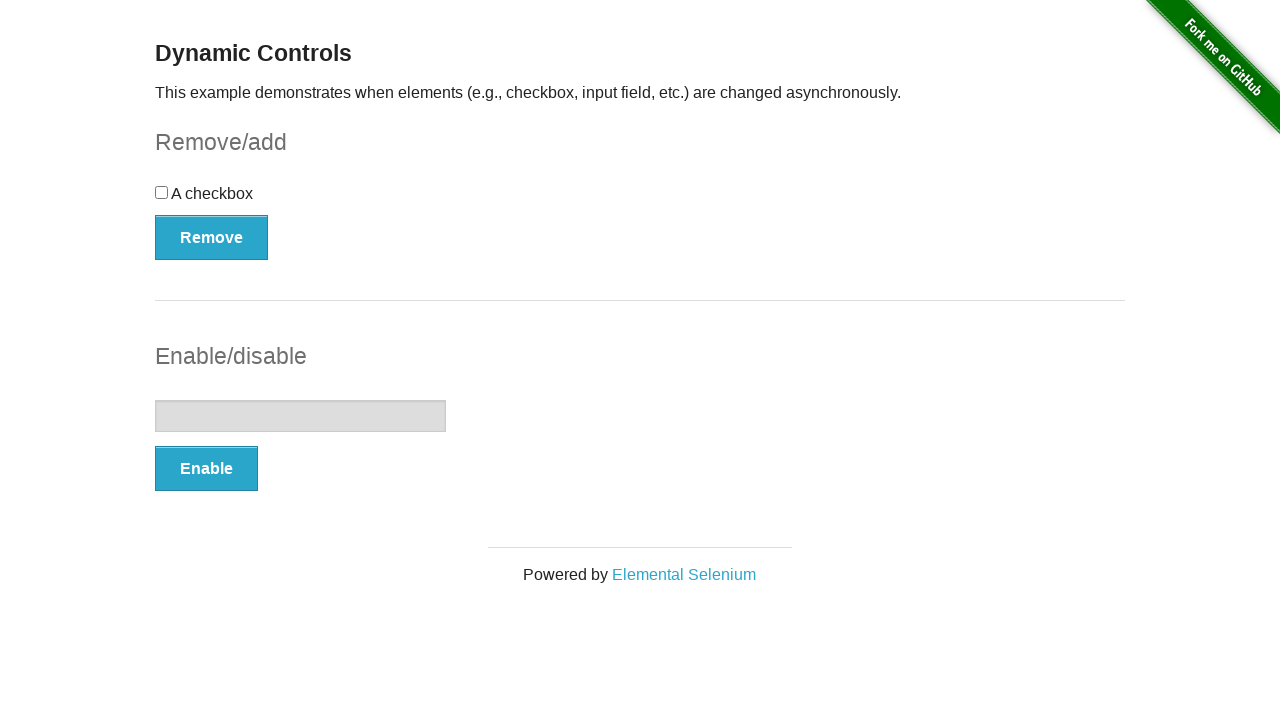

Clicked Enable button to dynamically enable input field at (206, 469) on xpath=//form[@id='input-example']/button[@type='button']
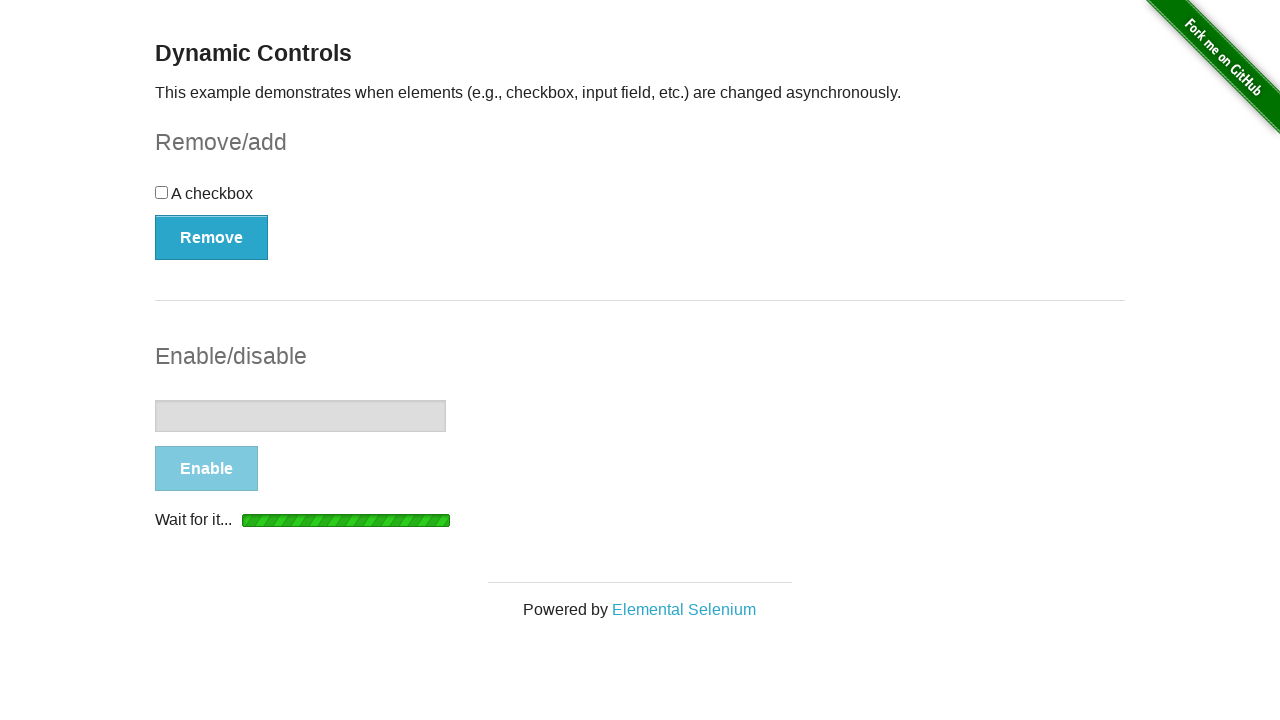

Message appeared confirming input field is enabled
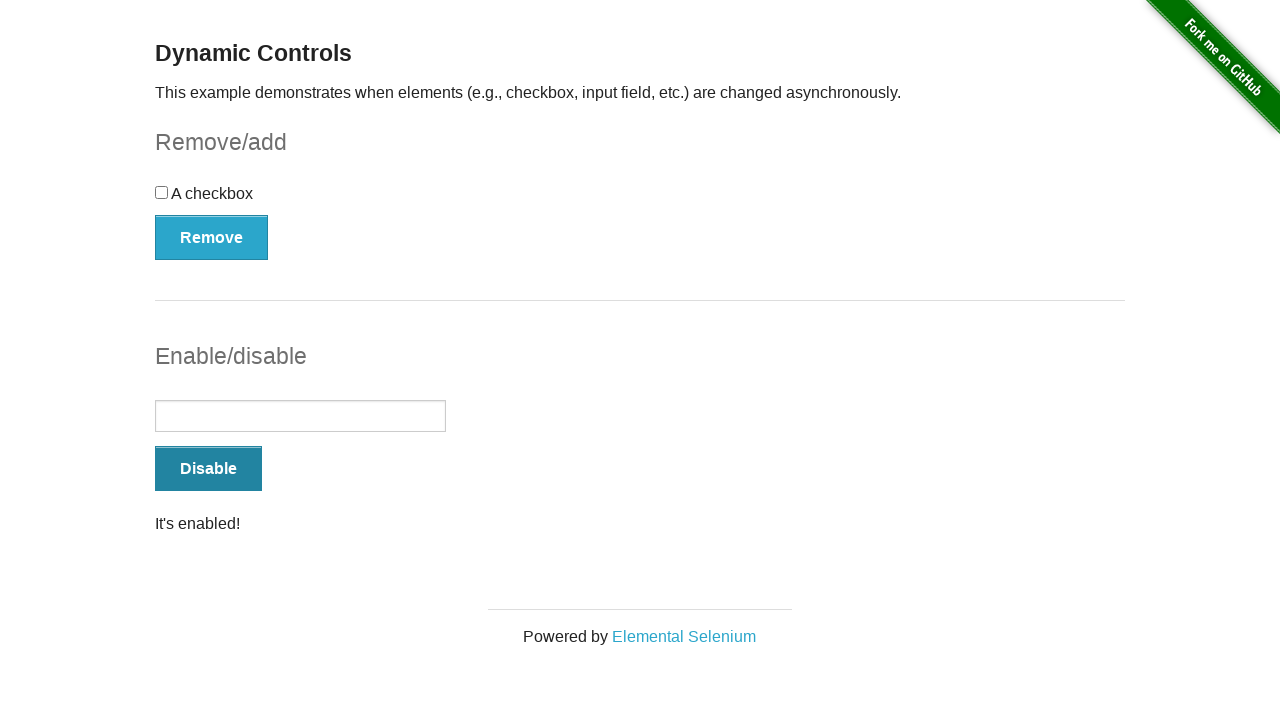

Input field is now visible and enabled
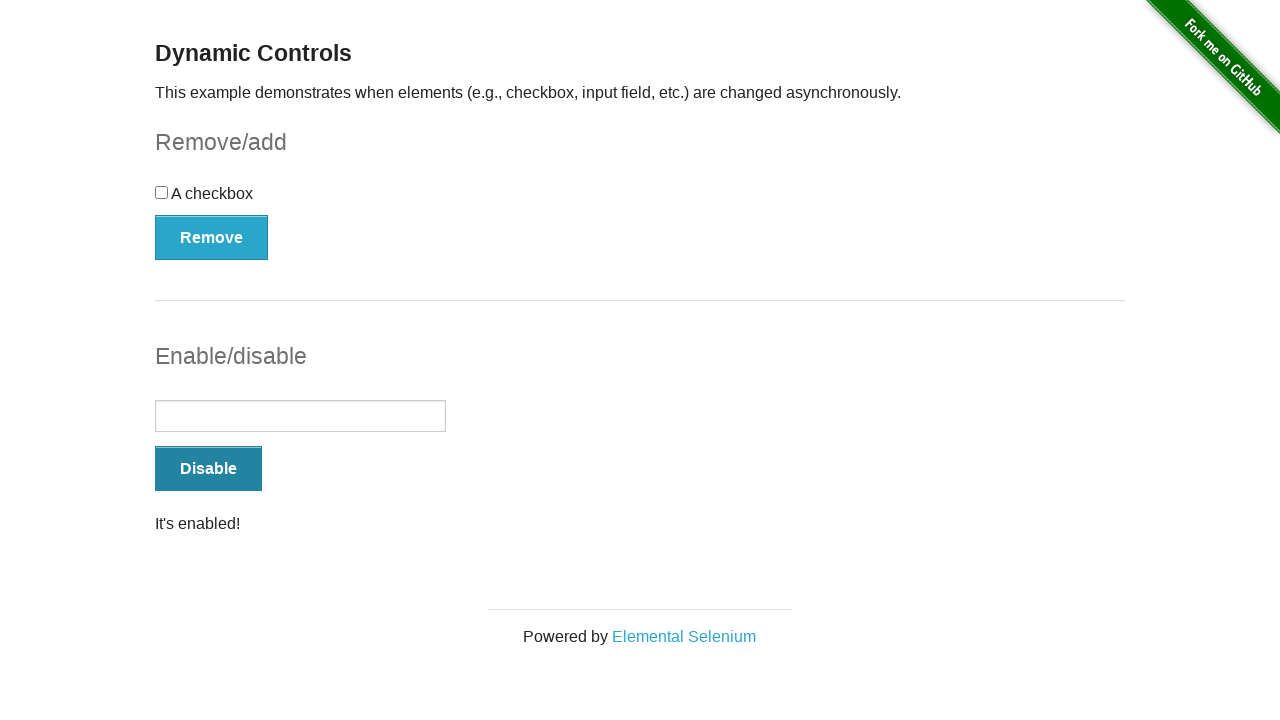

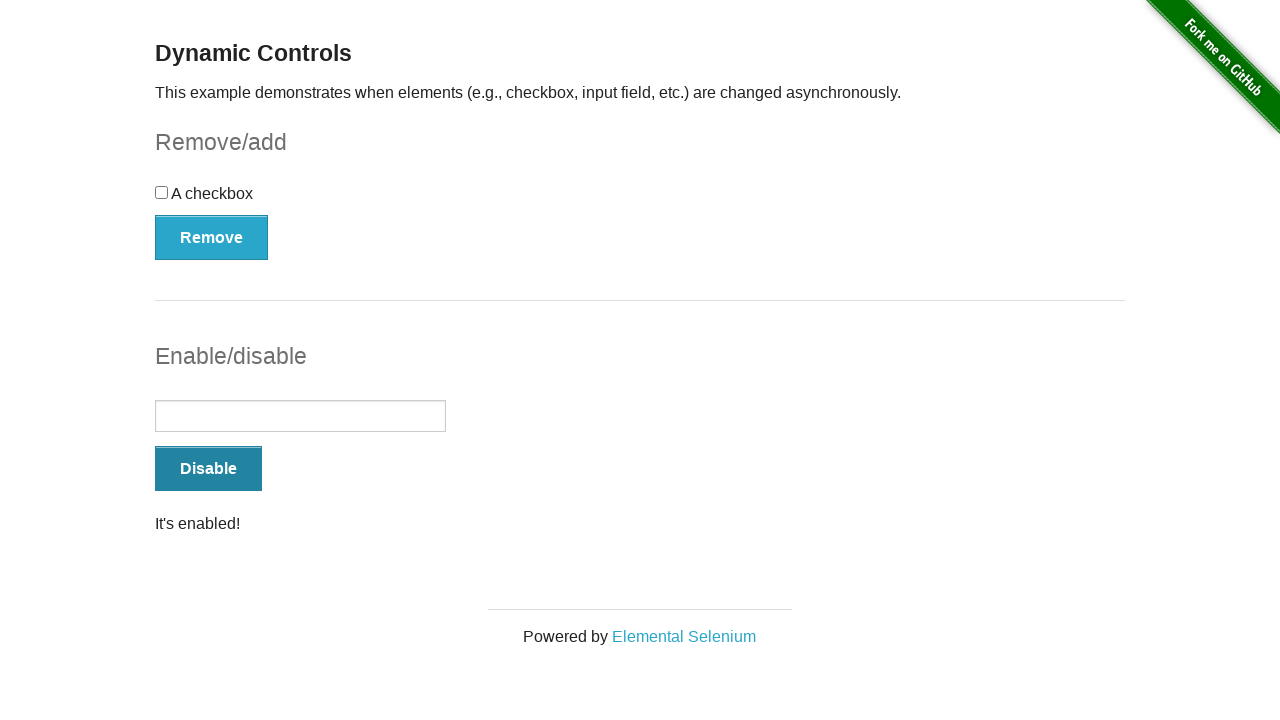